Tests dropdown/select menu functionality by selecting 'Australia' from a continents dropdown on a Selenium practice form

Starting URL: https://www.techlistic.com/p/selenium-practice-form.html

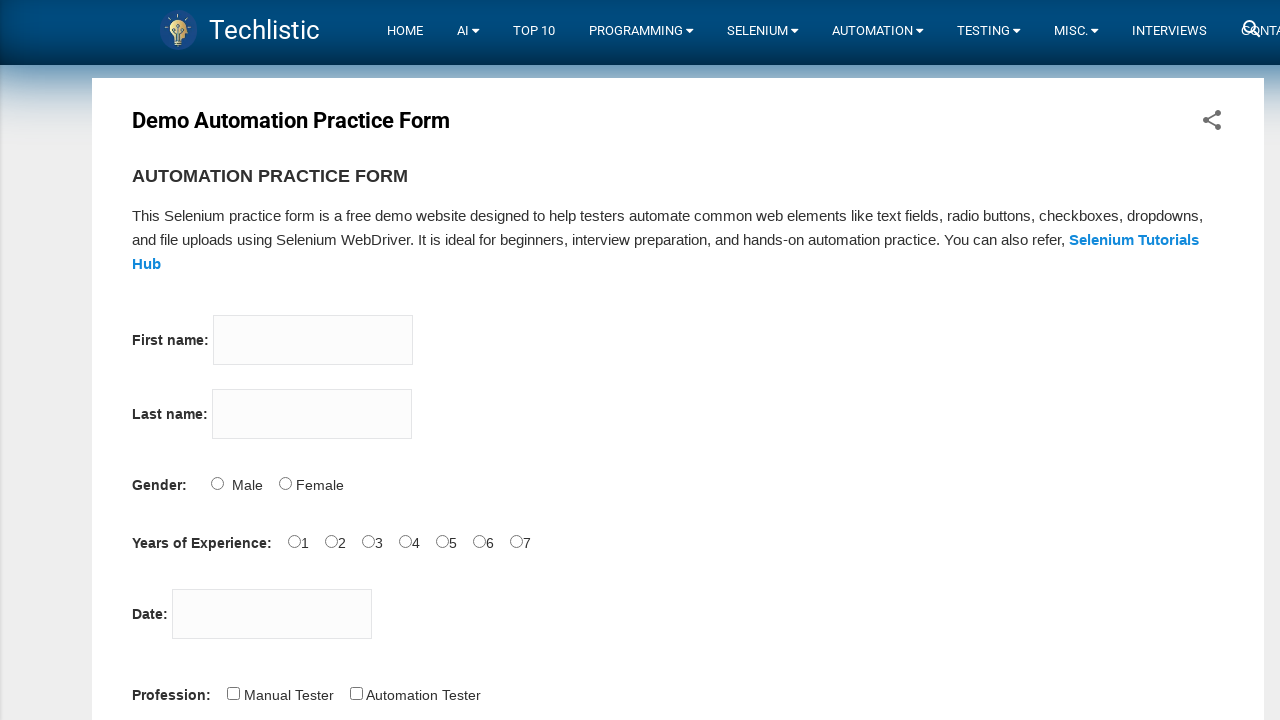

Navigated to Selenium practice form
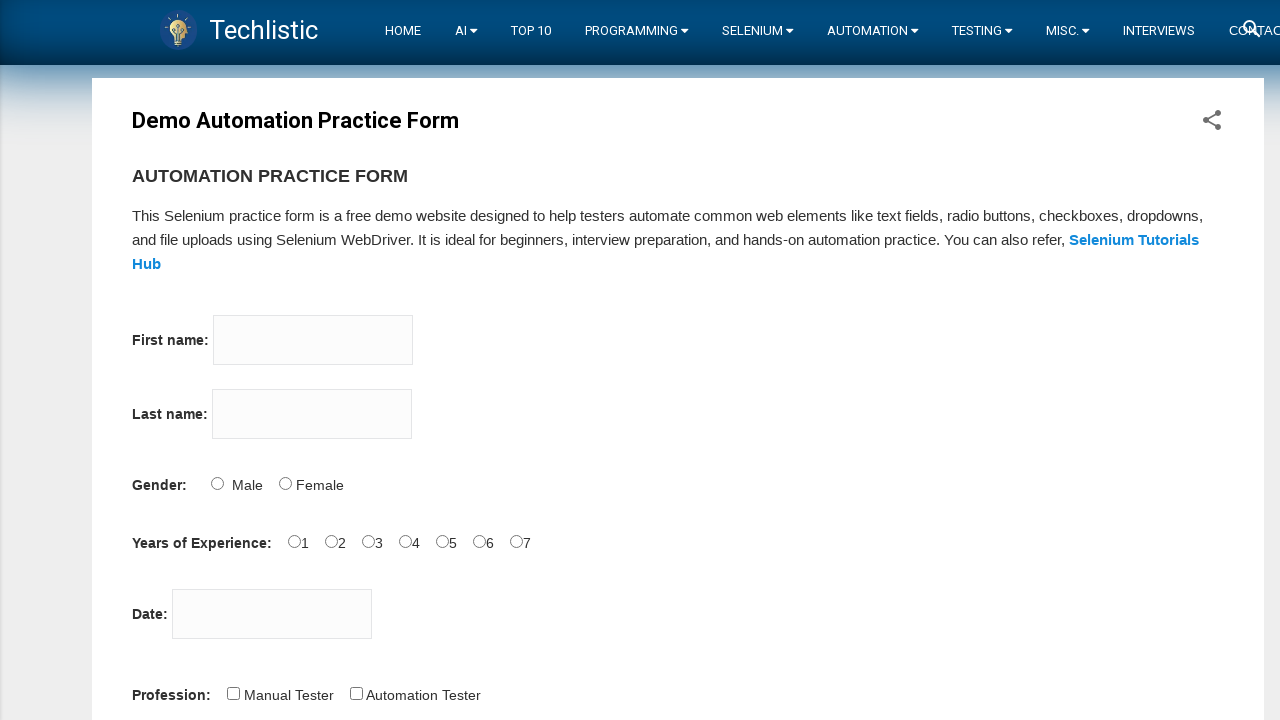

Selected 'Australia' from continents dropdown menu on #continents
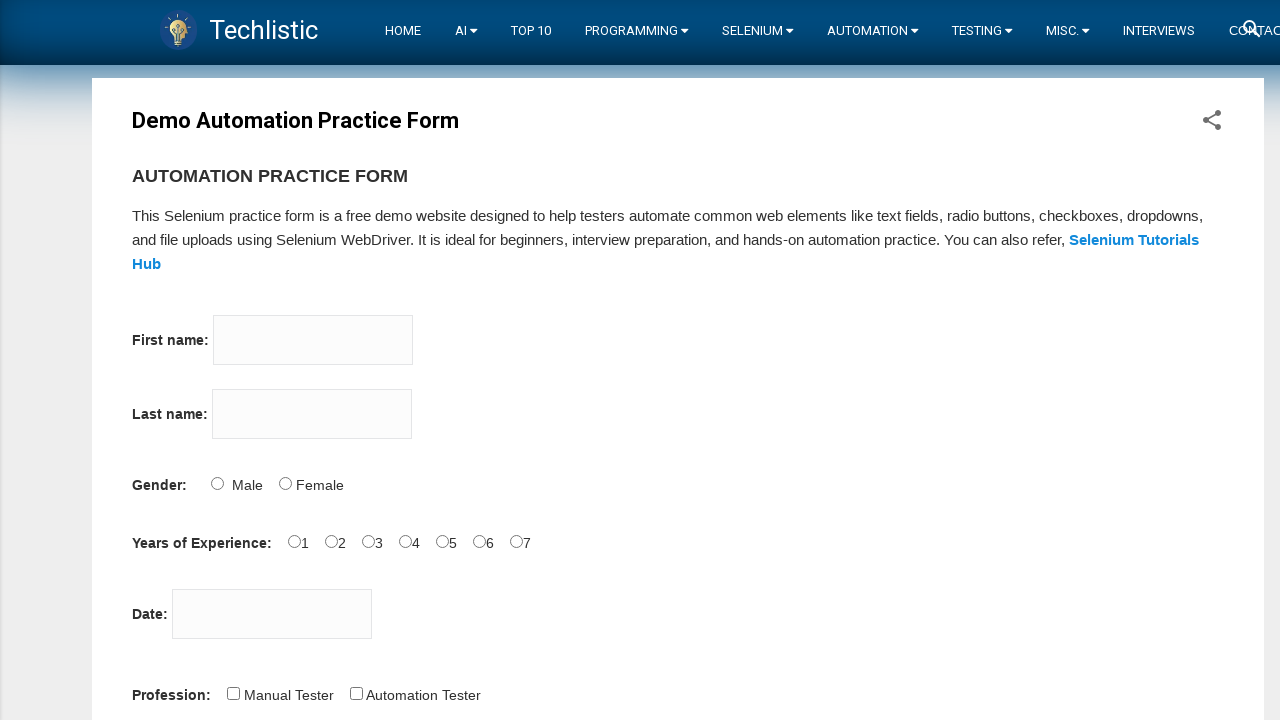

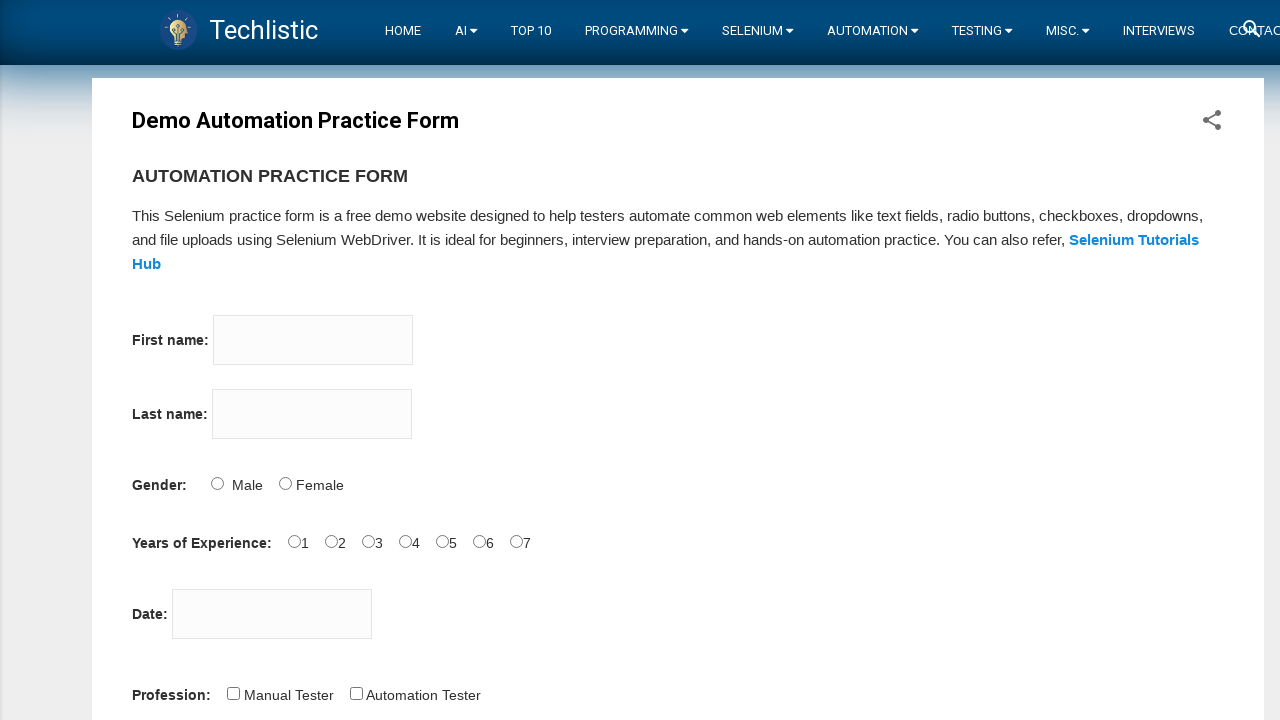